Tests the website in desktop viewport (1920x1080) to verify responsive design at full desktop resolution

Starting URL: https://ltimindtree.iamneo.ai/

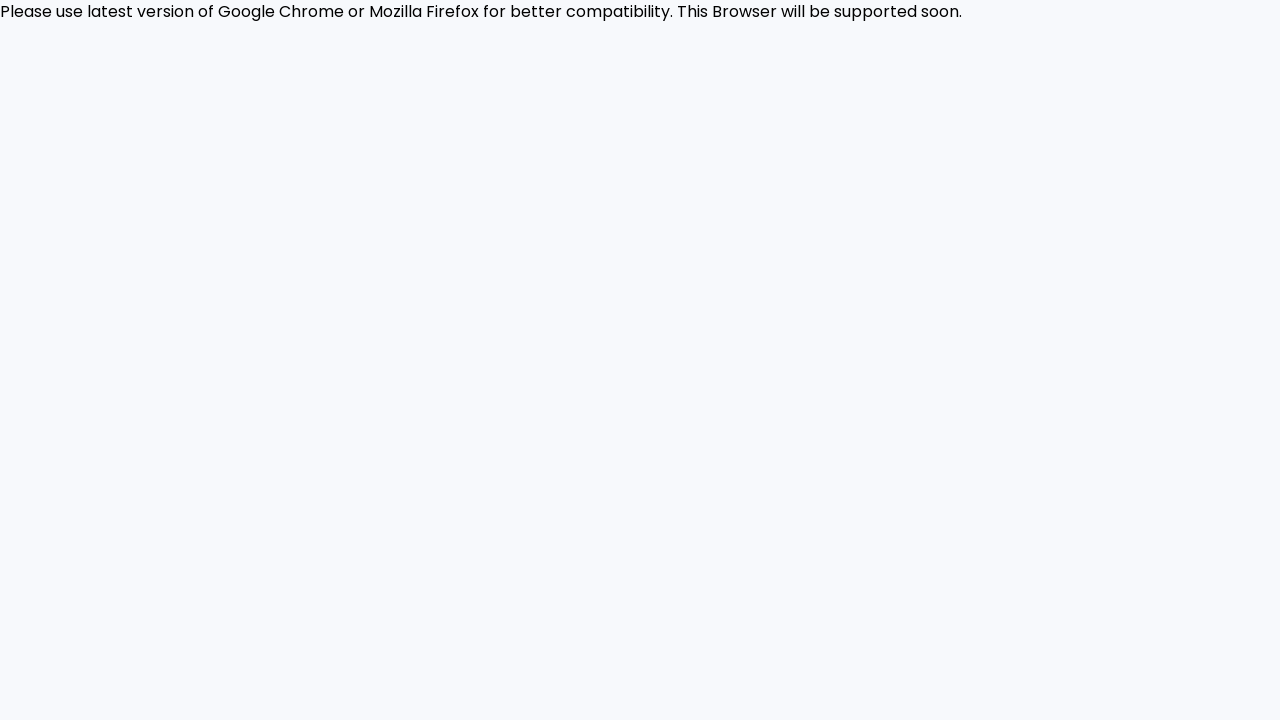

Set viewport to desktop dimensions (1920x1080)
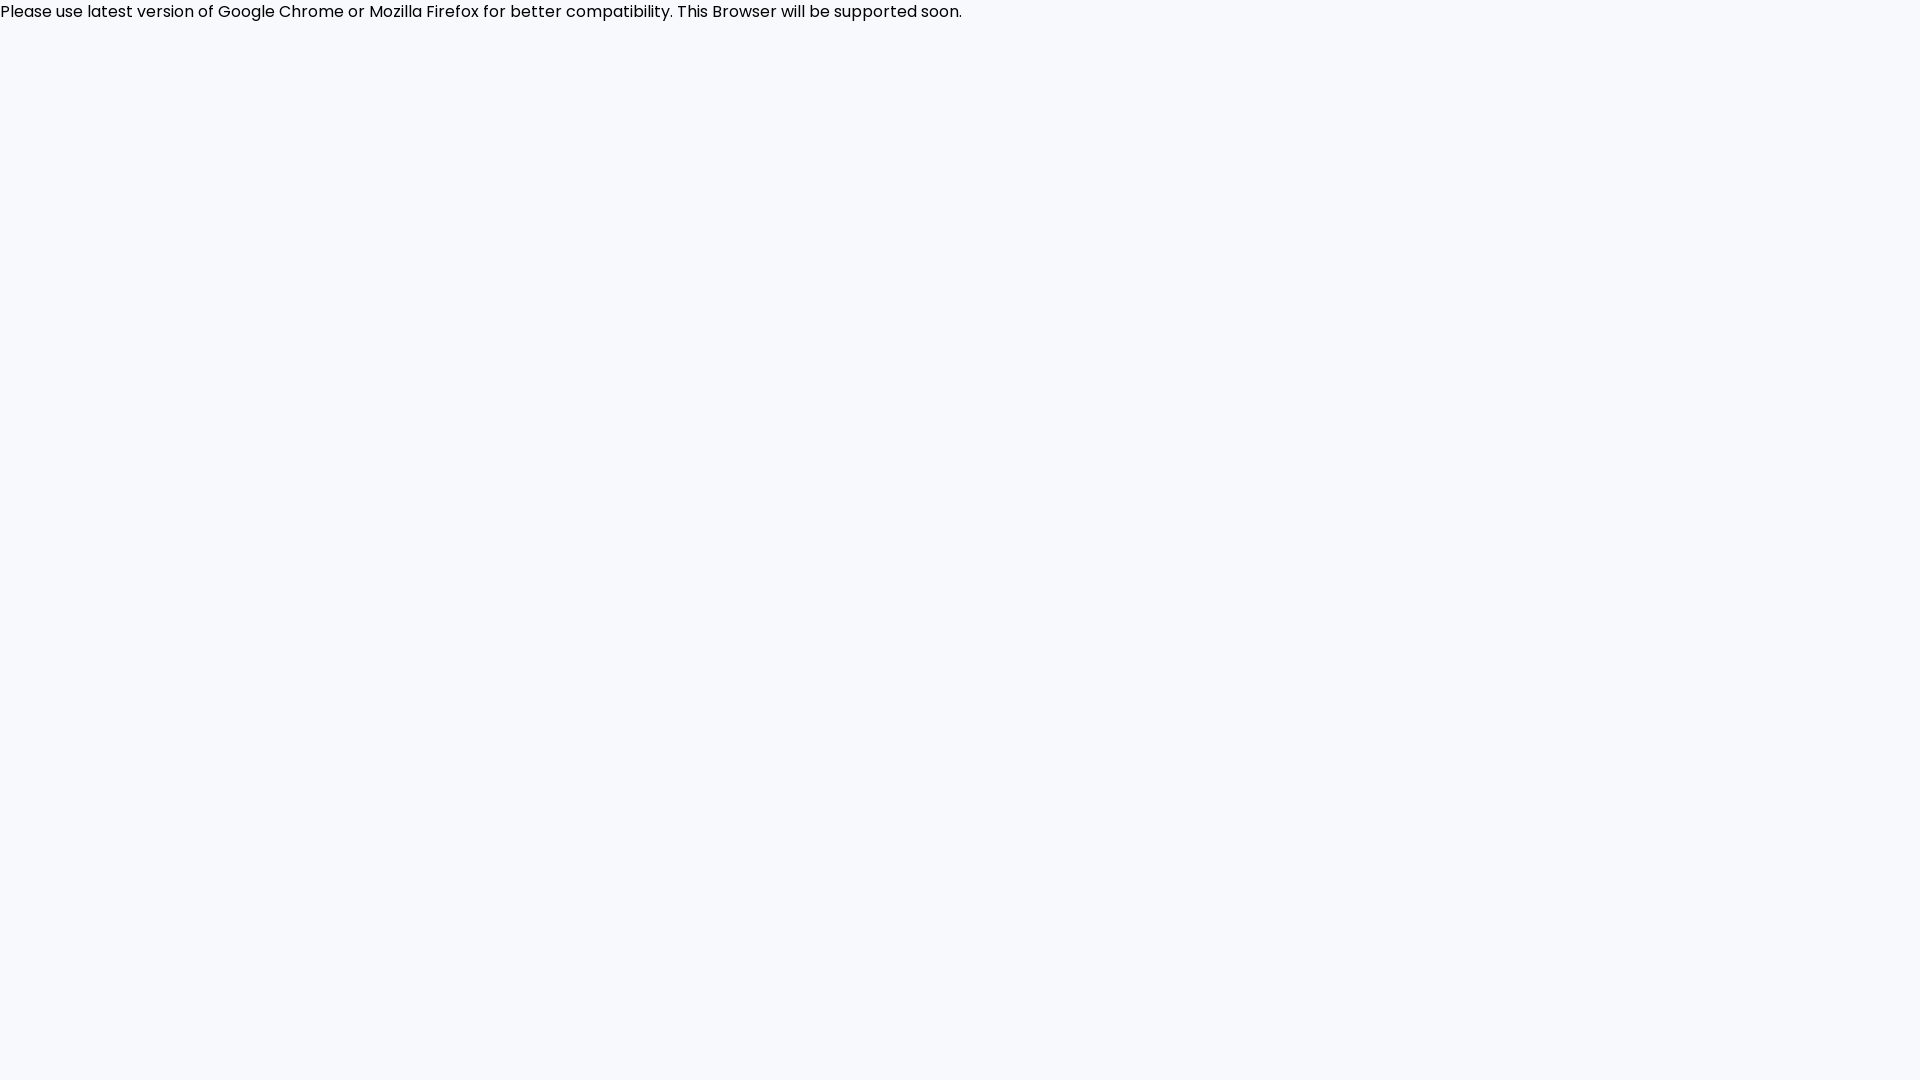

Page fully loaded at desktop viewport resolution
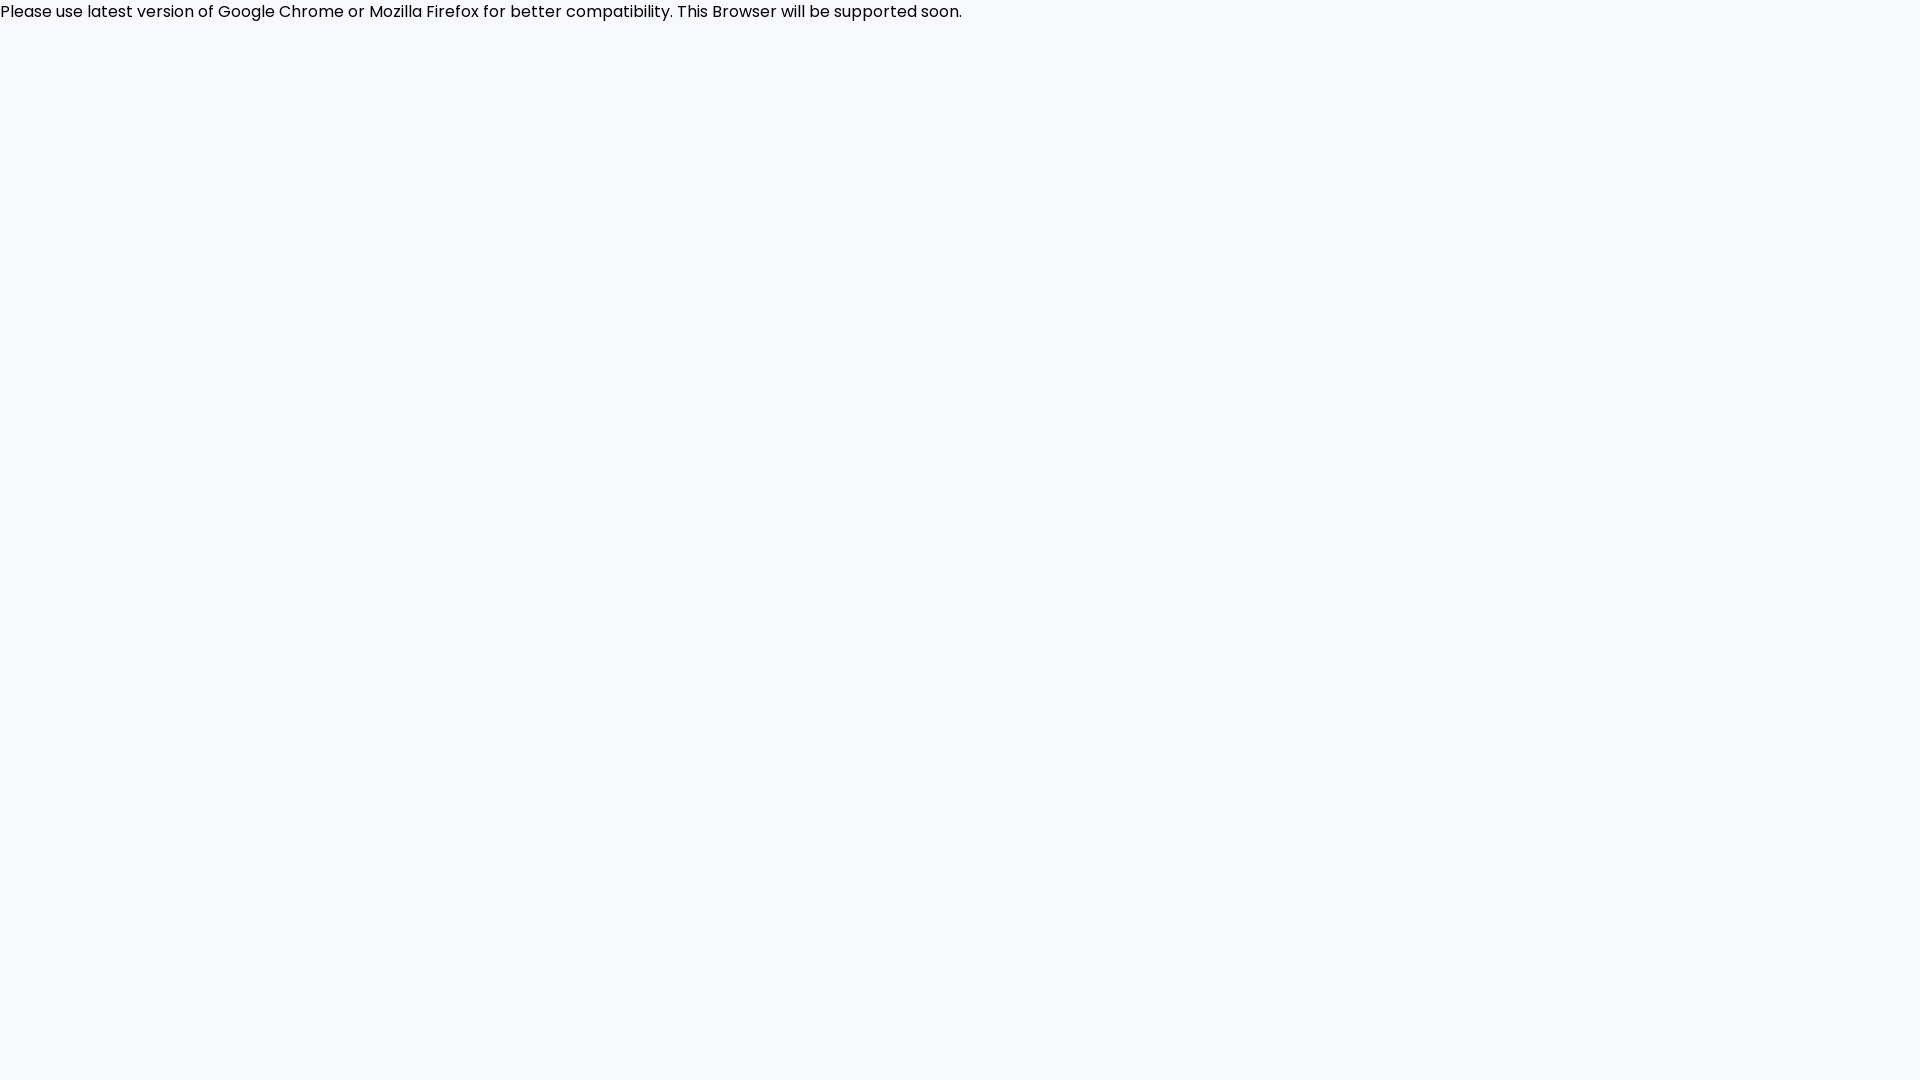

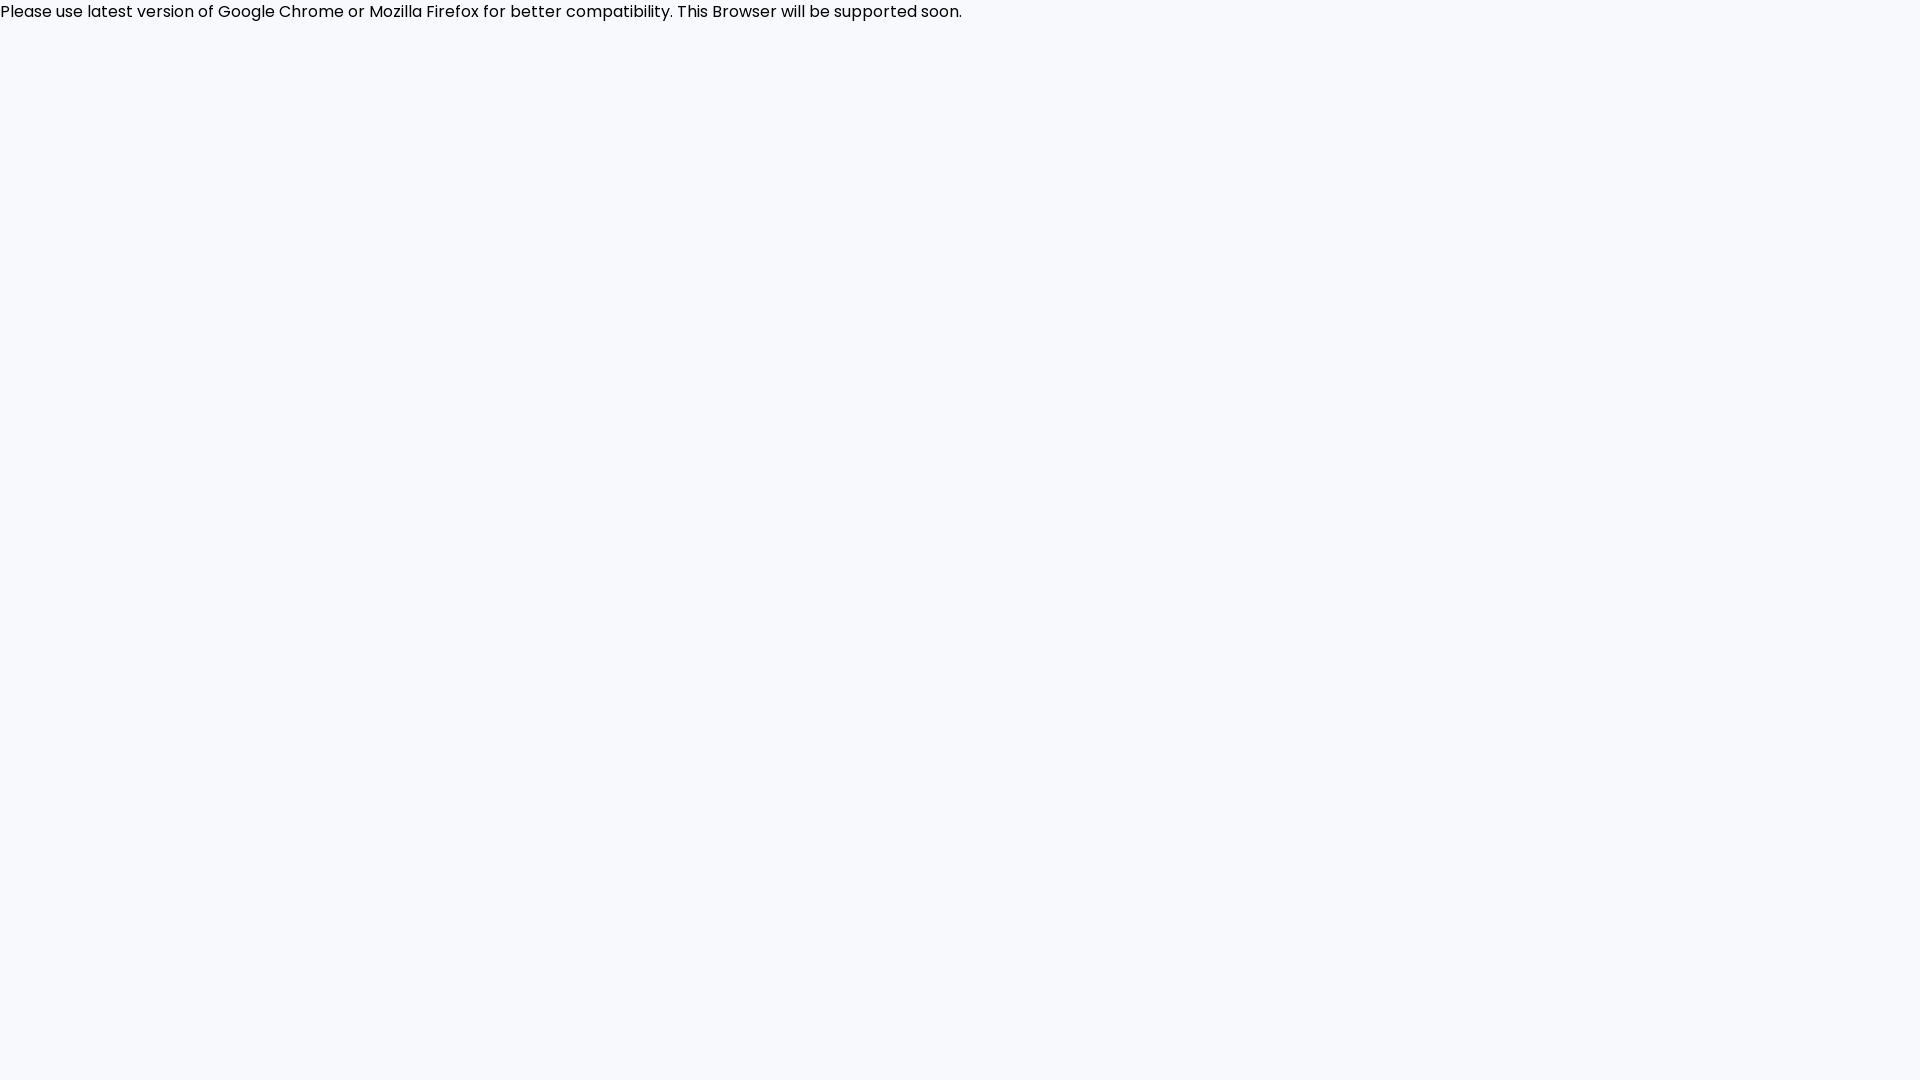